Tests the Broken Links and Images page by verifying valid and broken links/images

Starting URL: https://demoqa.com

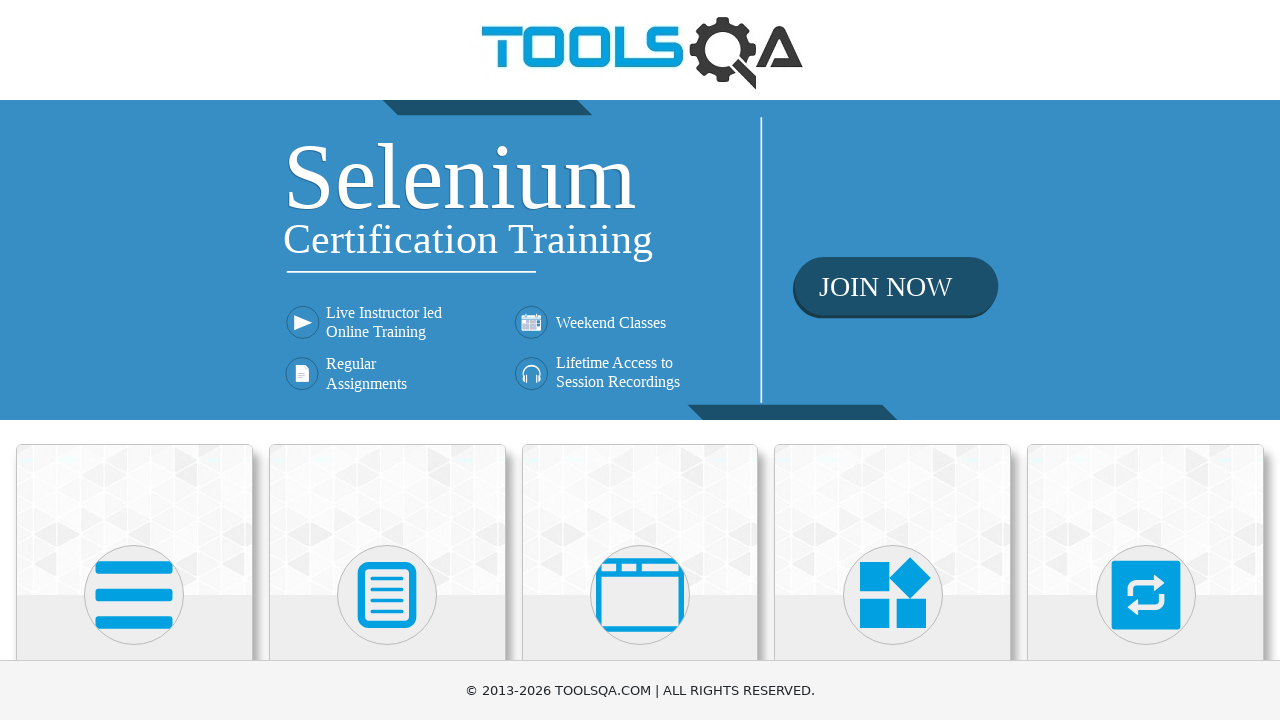

Clicked on Elements card at (134, 360) on text=Elements
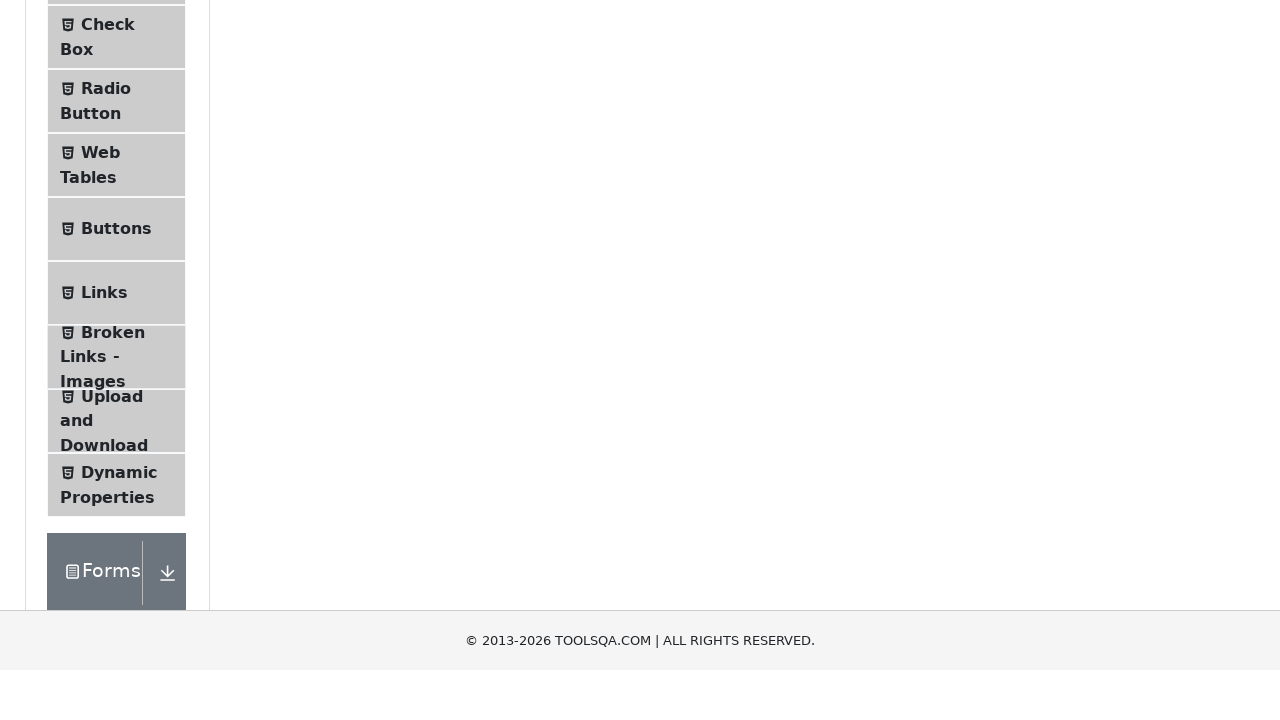

Clicked on Broken Links - Images menu item at (113, 620) on text=Broken Links - Images
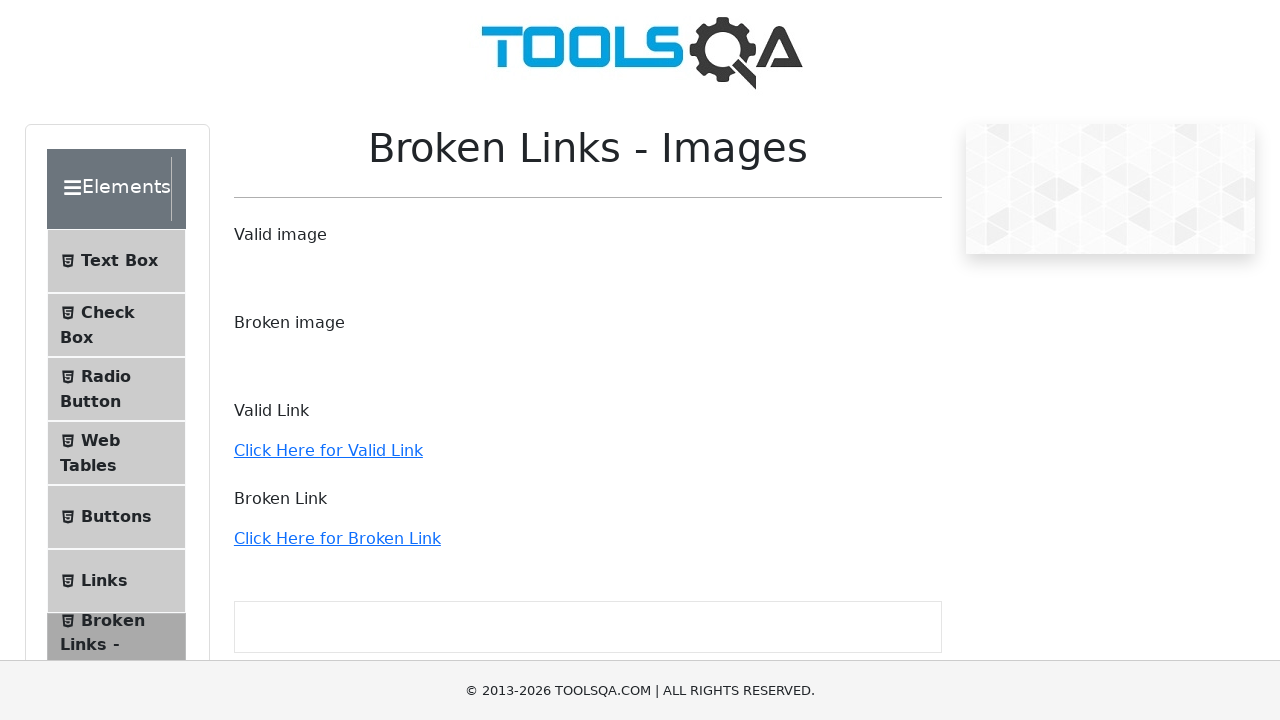

Valid link element is present on the page
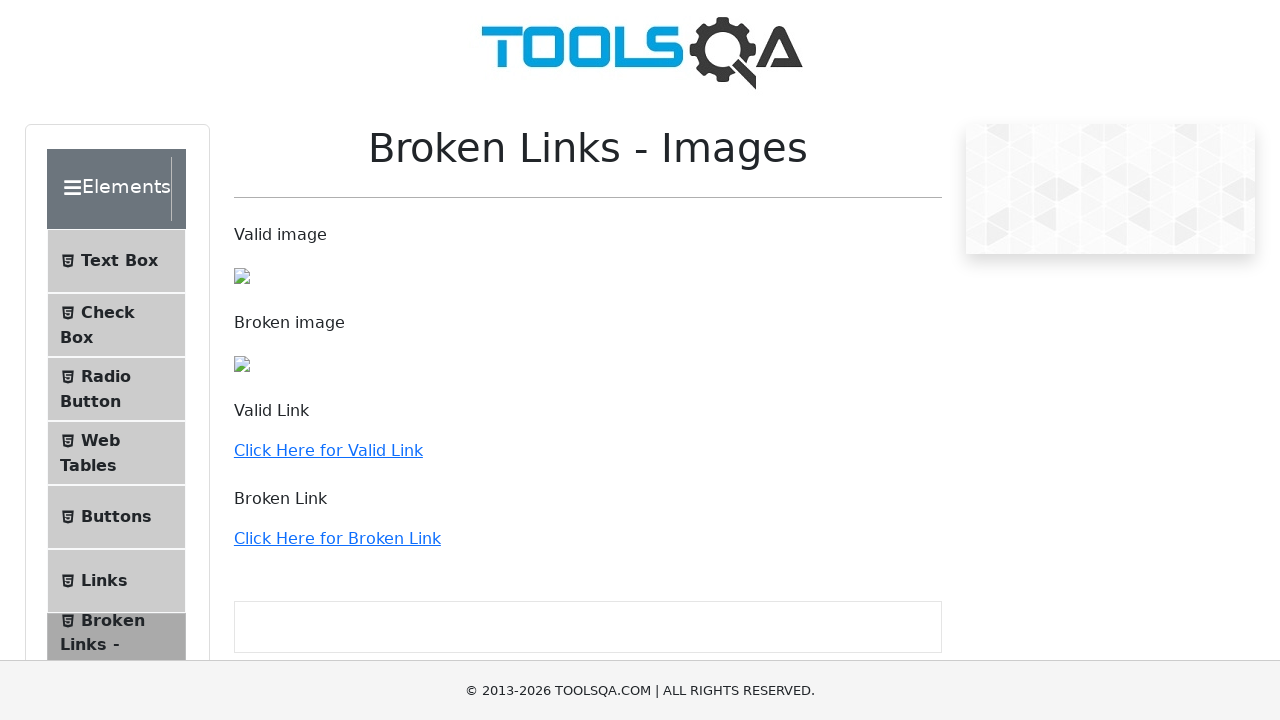

Image element with Toolsqa.jpg is present on the page
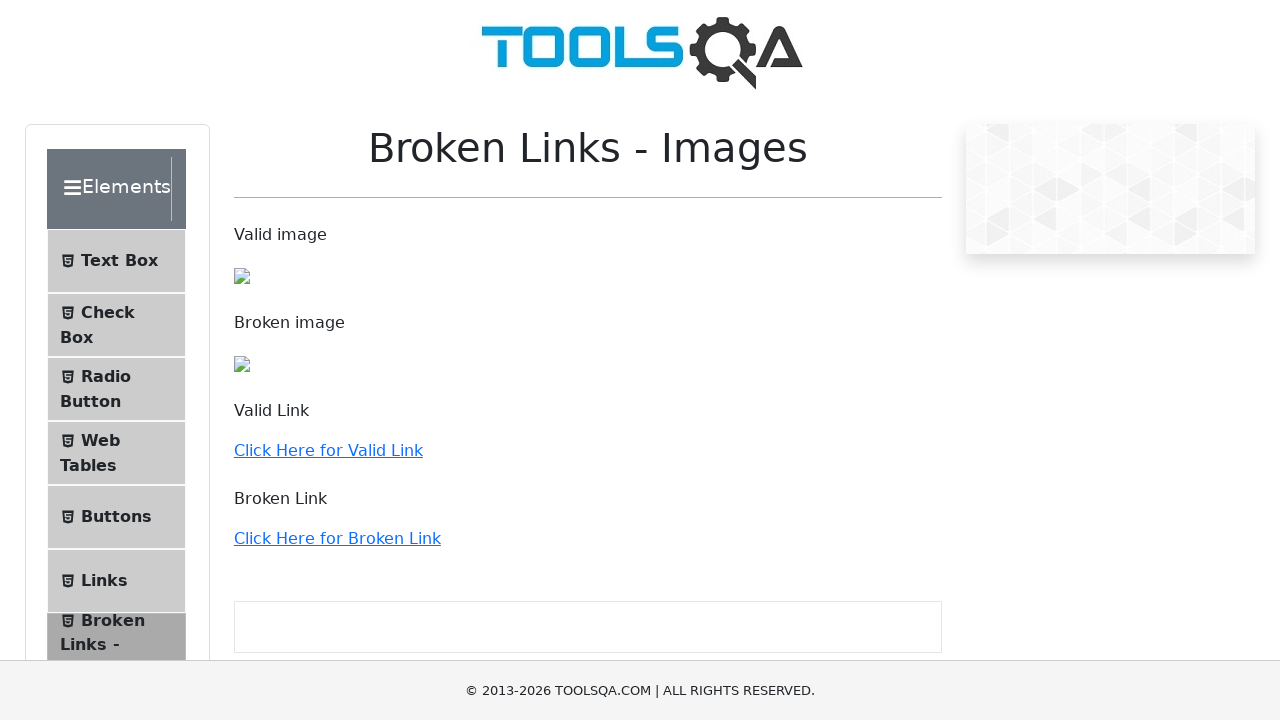

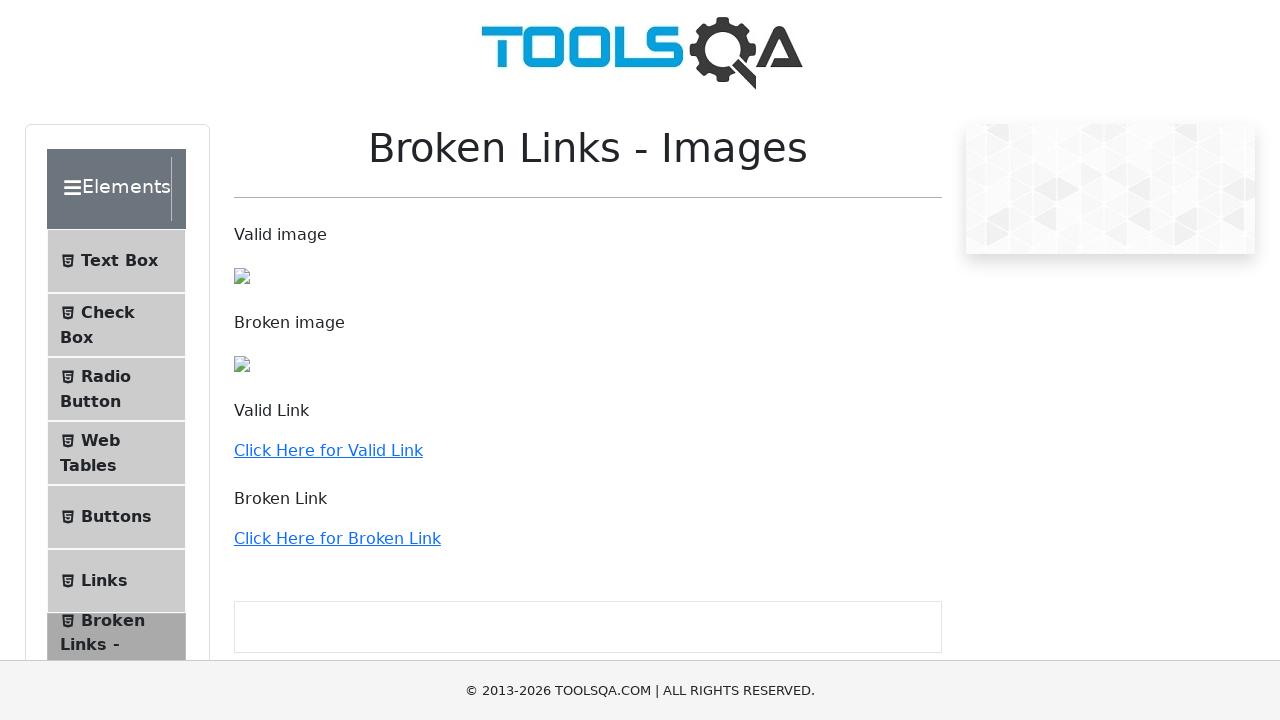